Tests dynamic dropdown by clicking a combobox and selecting India from the options

Starting URL: https://demo.automationtesting.in/Register.html

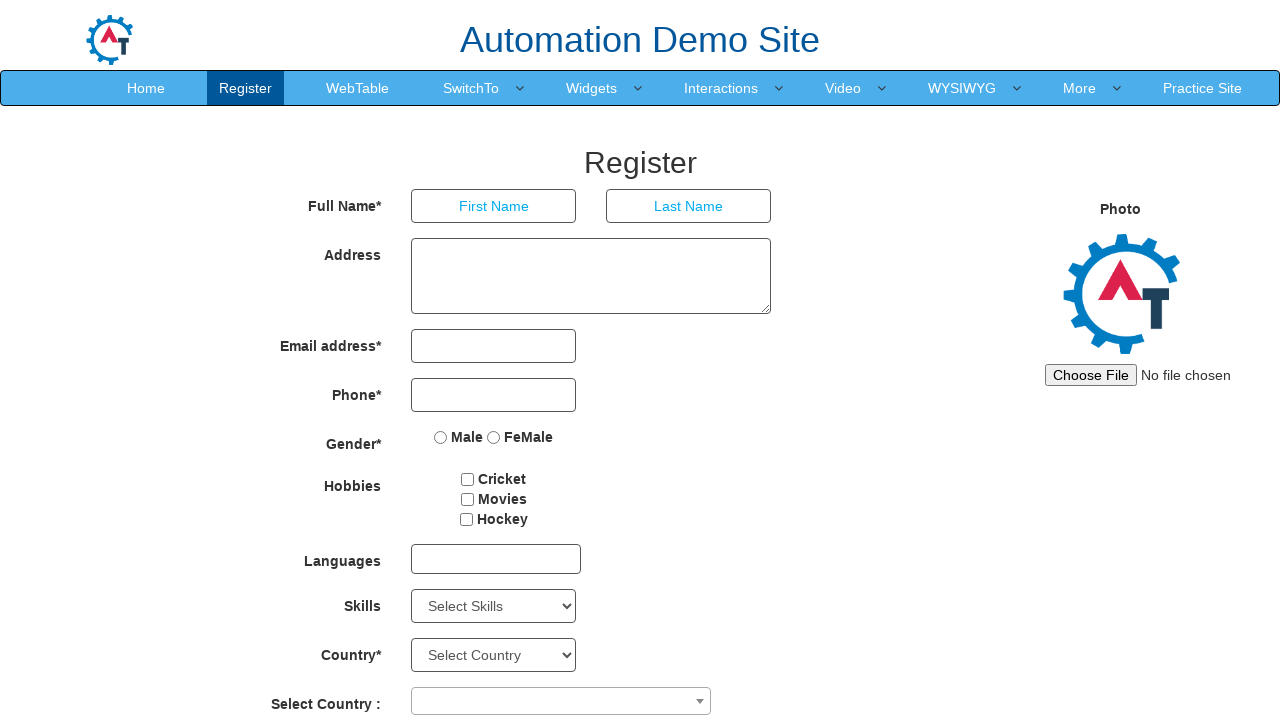

Navigated to registration page
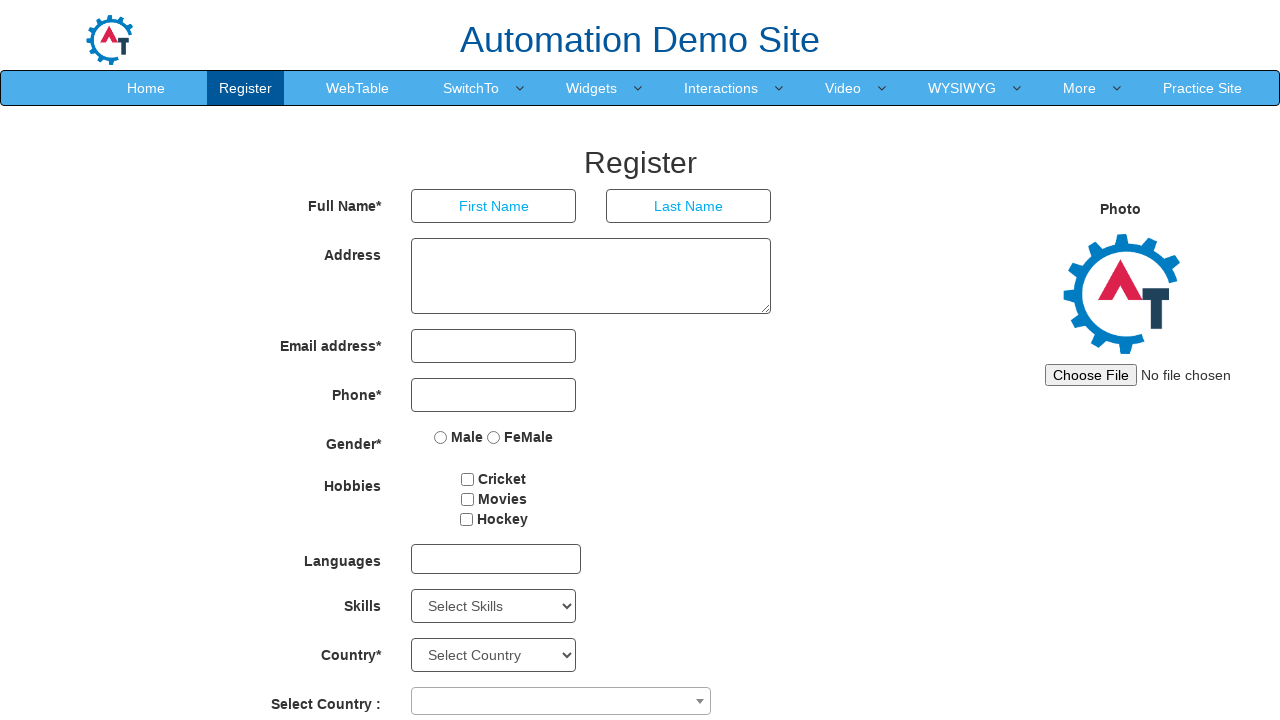

Clicked on combobox to open dropdown at (561, 701) on [role="combobox"]
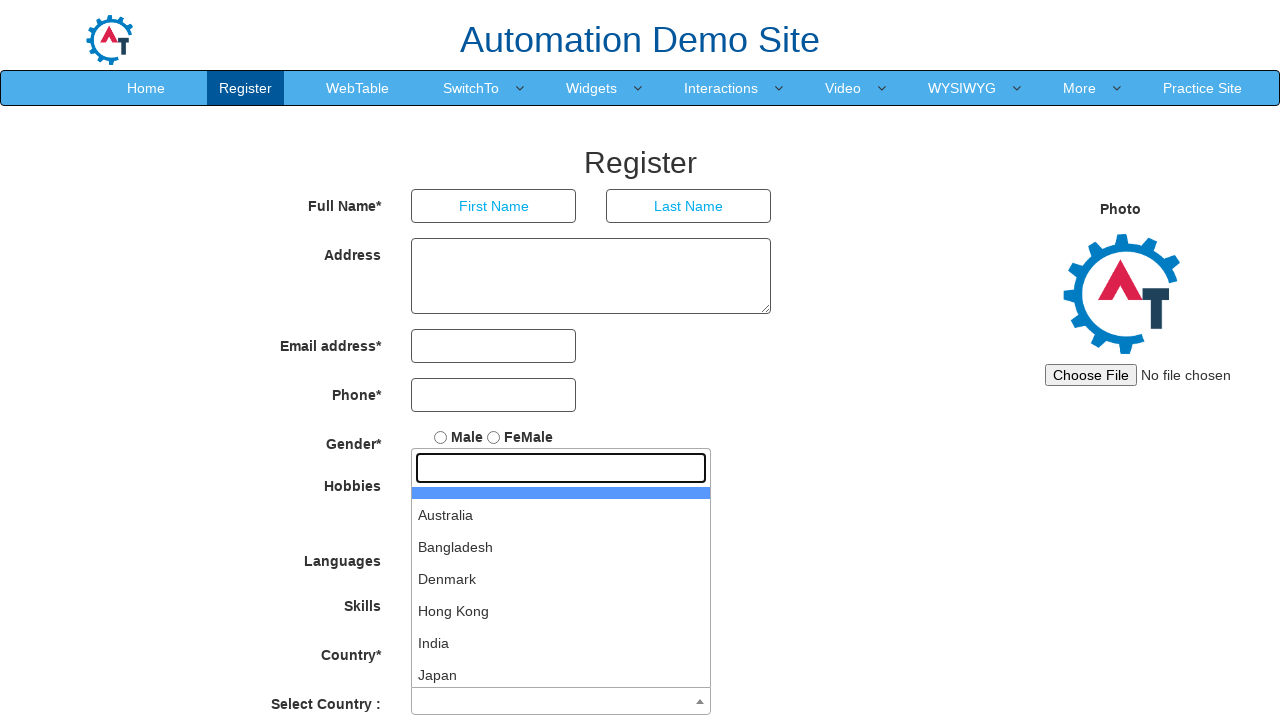

Selected India from the dropdown options at (561, 643) on xpath=//li[text()="India"]
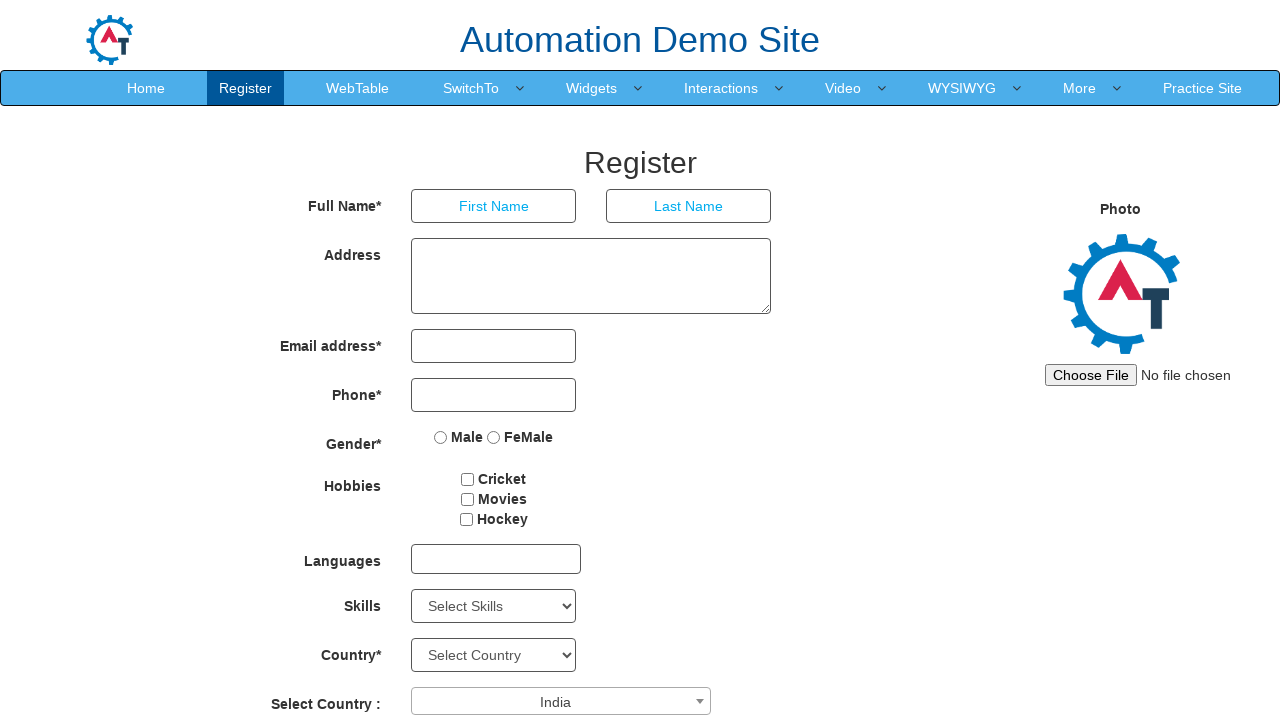

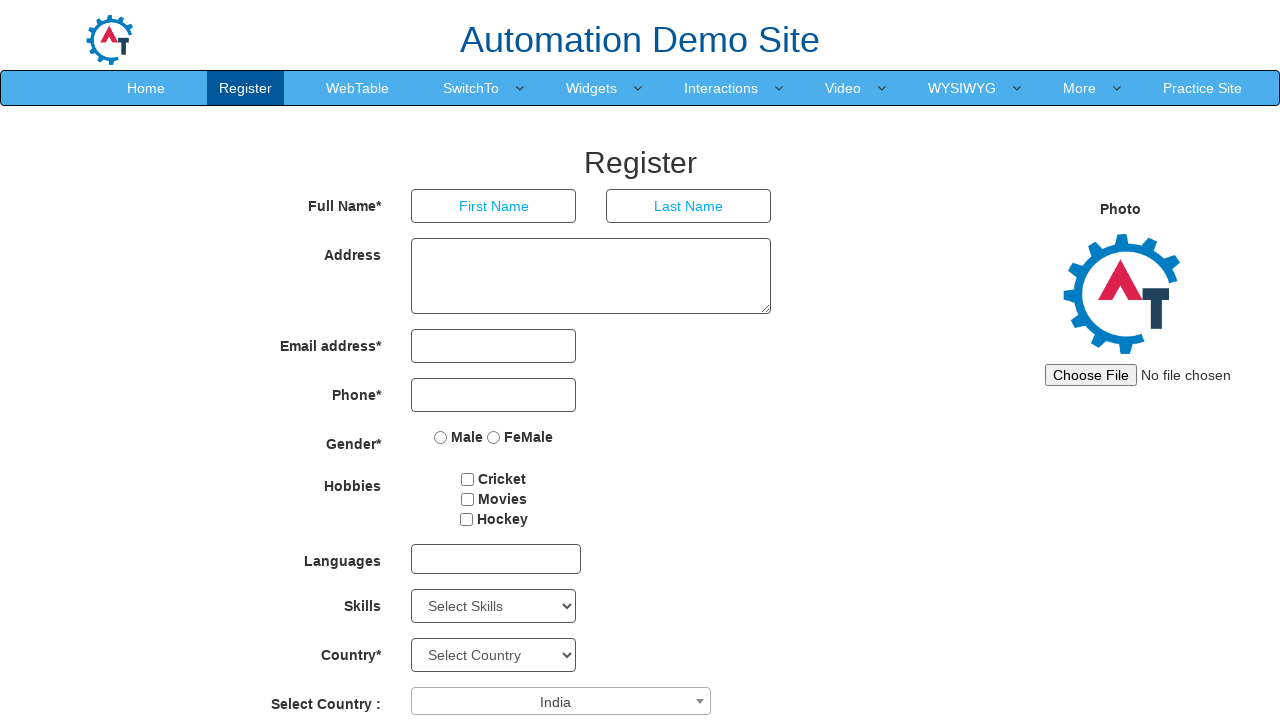